Tests adding a todo item to a sample todo application by entering text in the input field and pressing Enter, then verifying the todo was added

Starting URL: https://lambdatest.github.io/sample-todo-app/

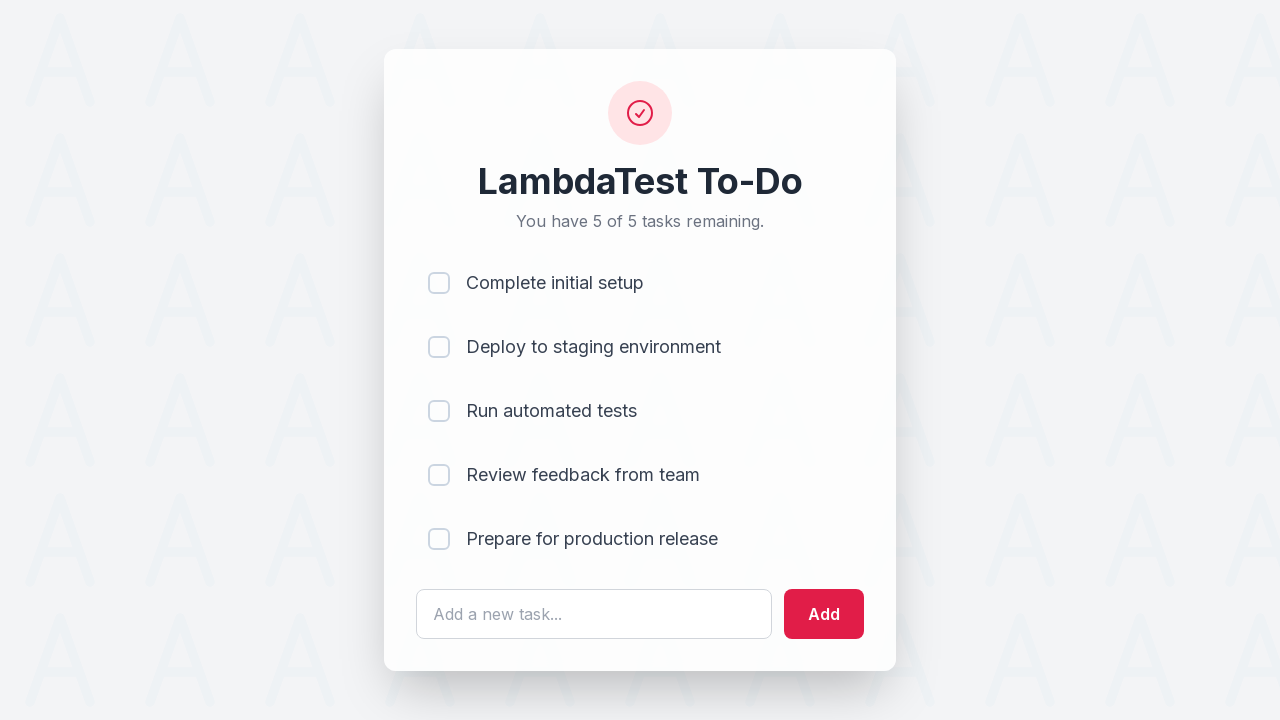

Filled todo input field with 'Learn Playwright' on #sampletodotext
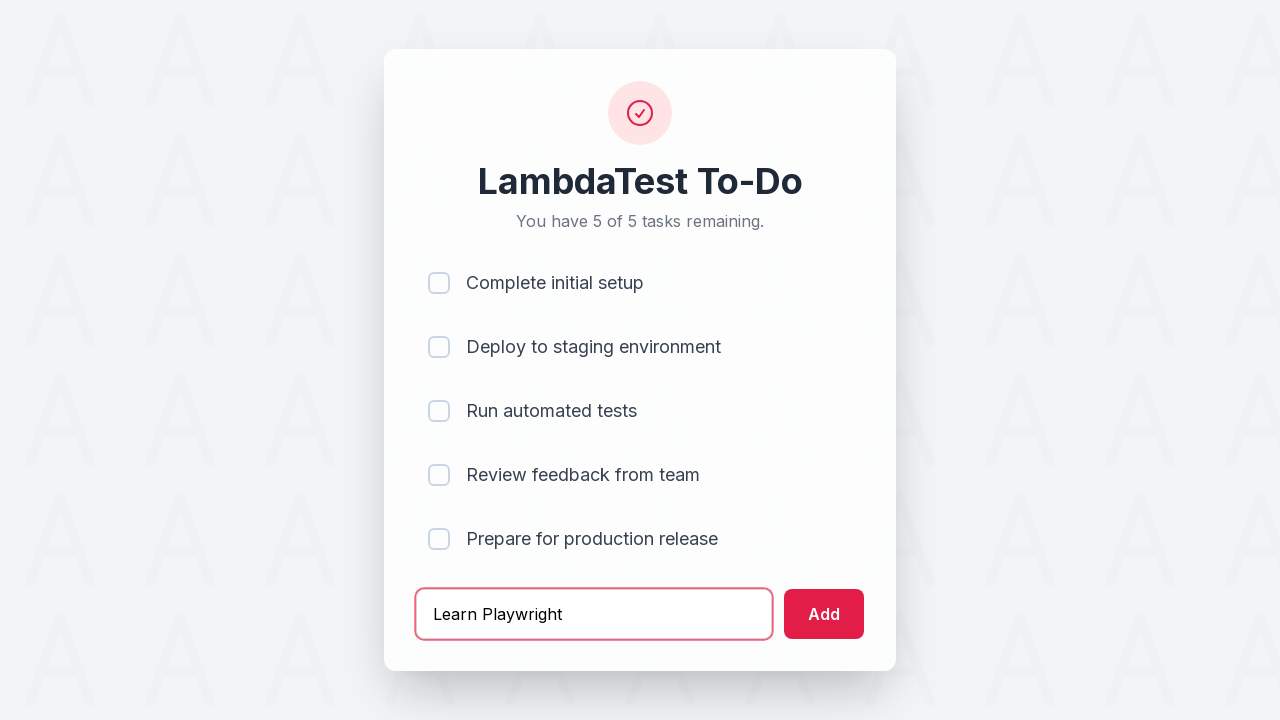

Pressed Enter to submit the todo item on #sampletodotext
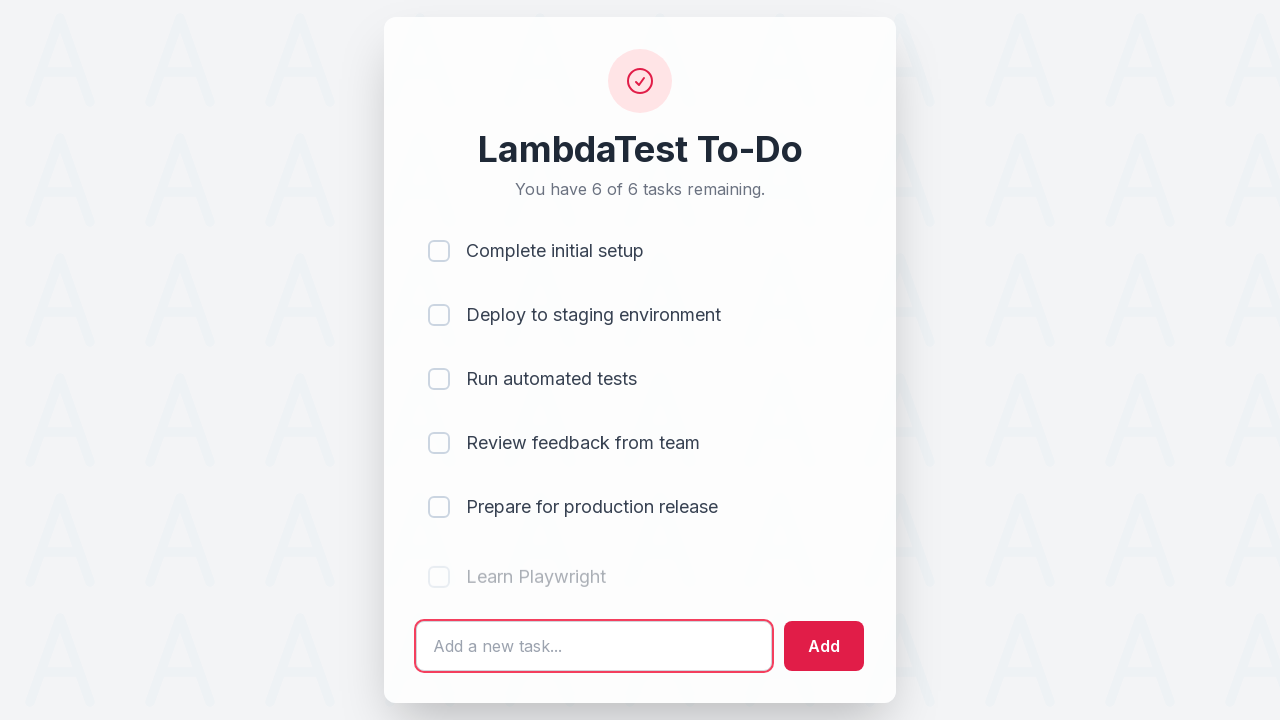

Verified todo item appears in the list
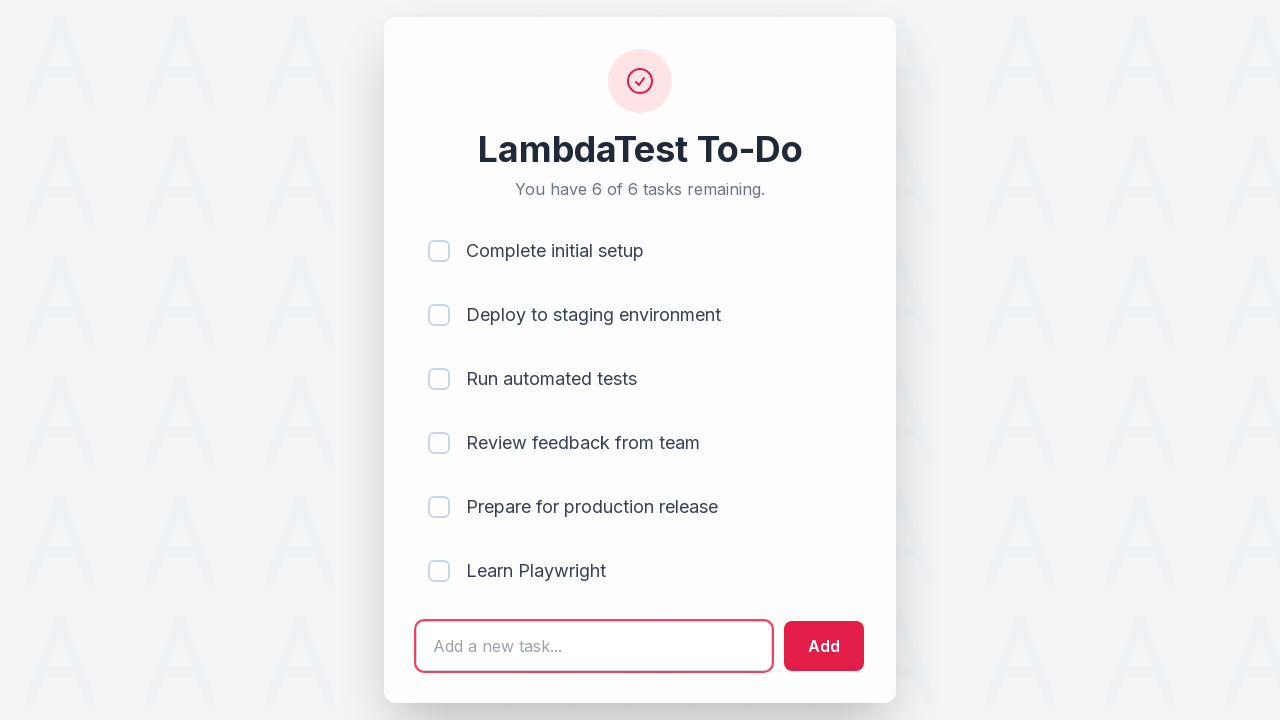

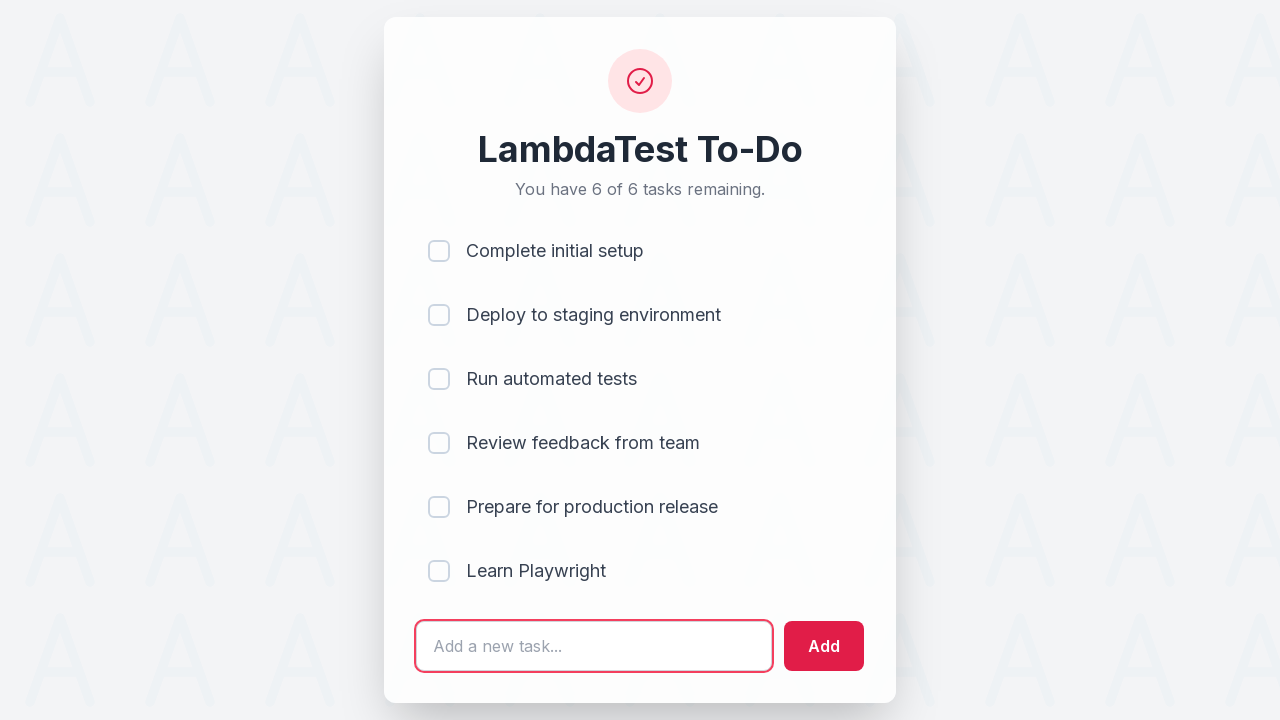